Tests filtering products by Android category

Starting URL: https://practice.automationtesting.in/shop/

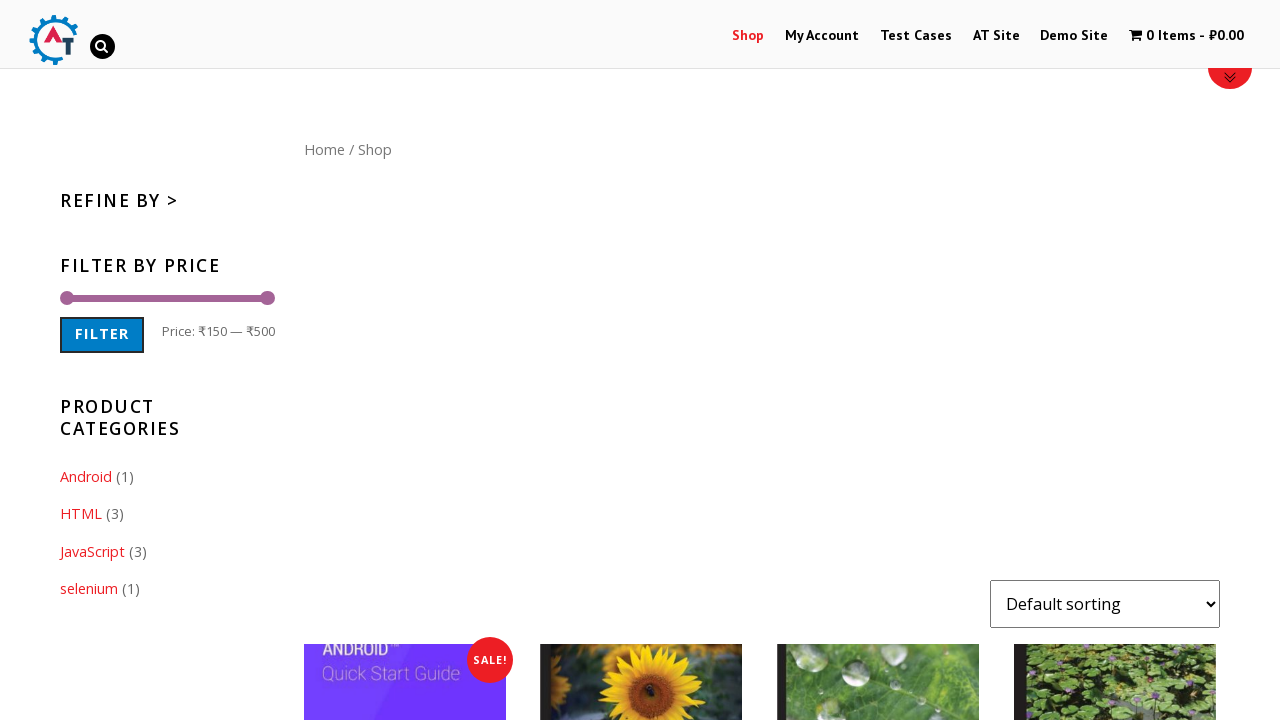

Clicked on Android category link at (86, 476) on .cat-item-24 > a
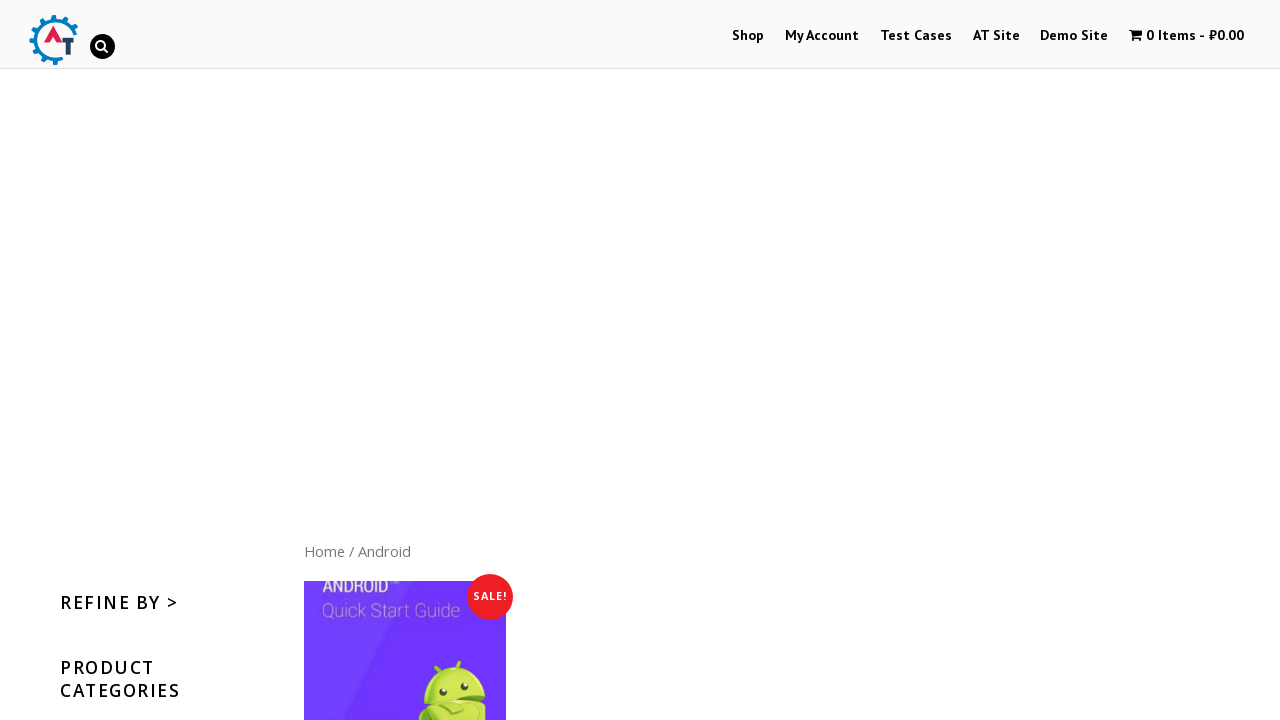

Verified breadcrumb contains 'Android' - filter successful
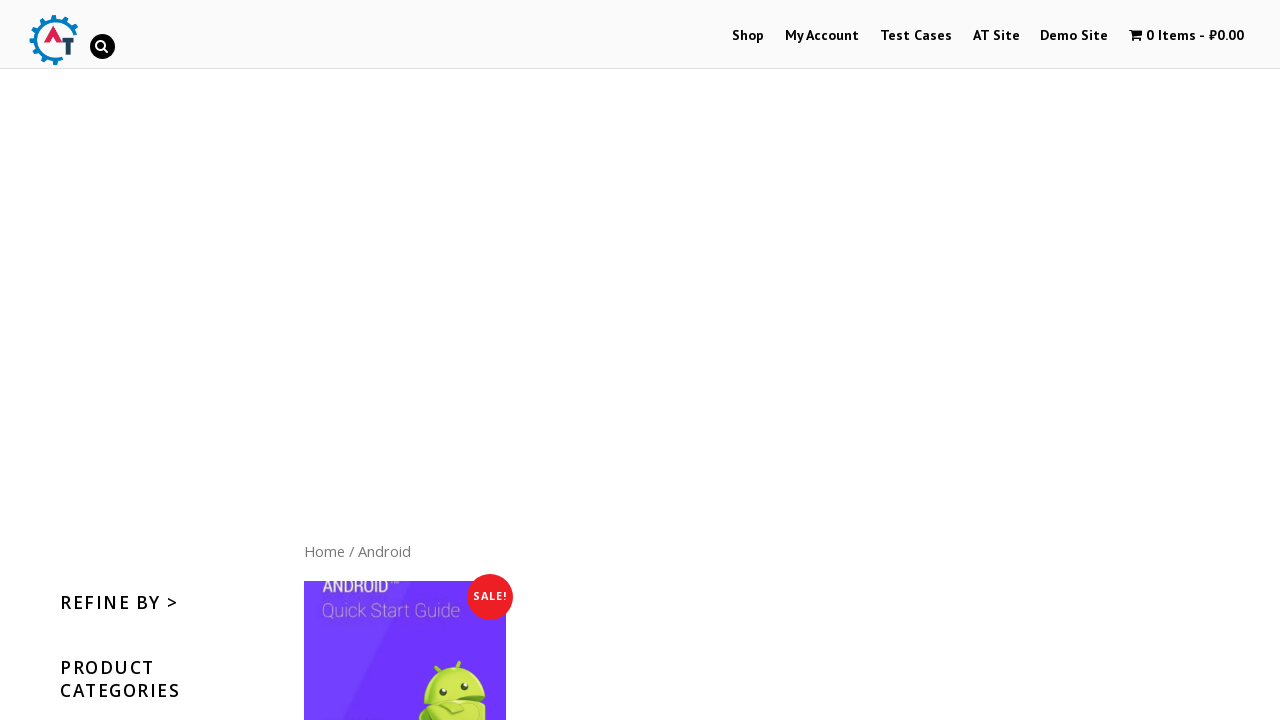

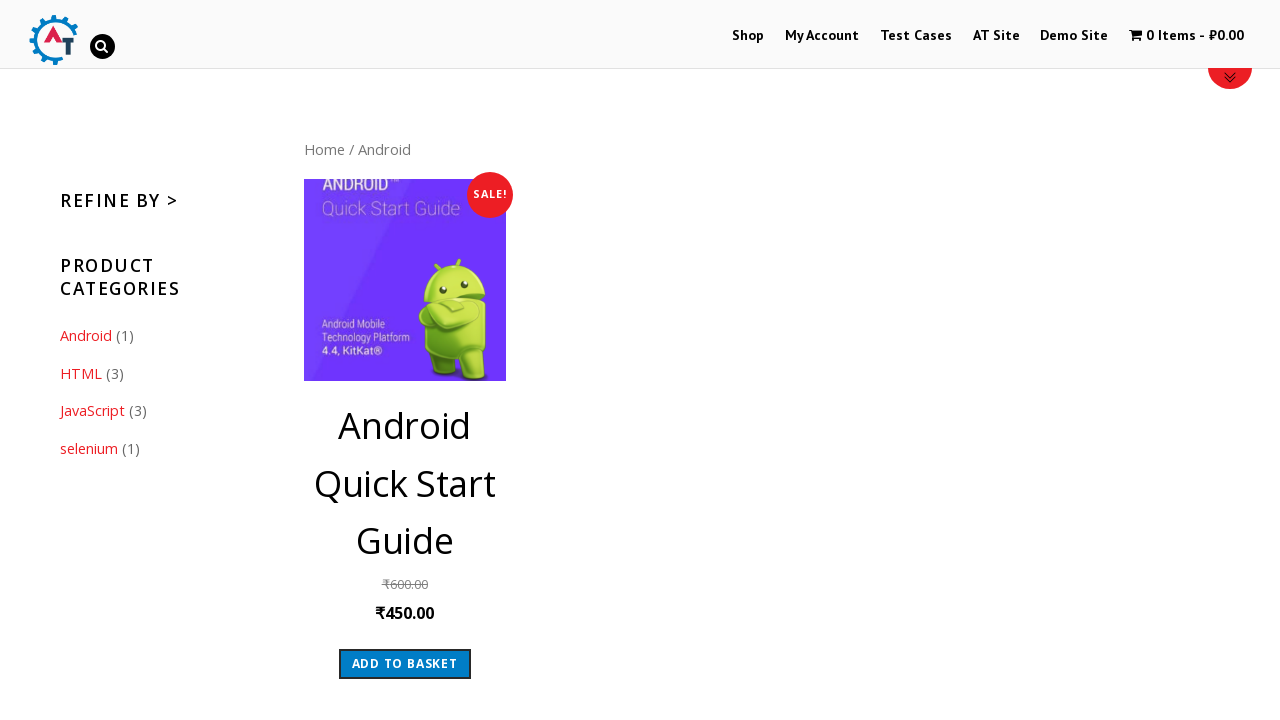